Validates that the OrangeHRM page title matches the expected title

Starting URL: https://opensource-demo.orangehrmlive.com/

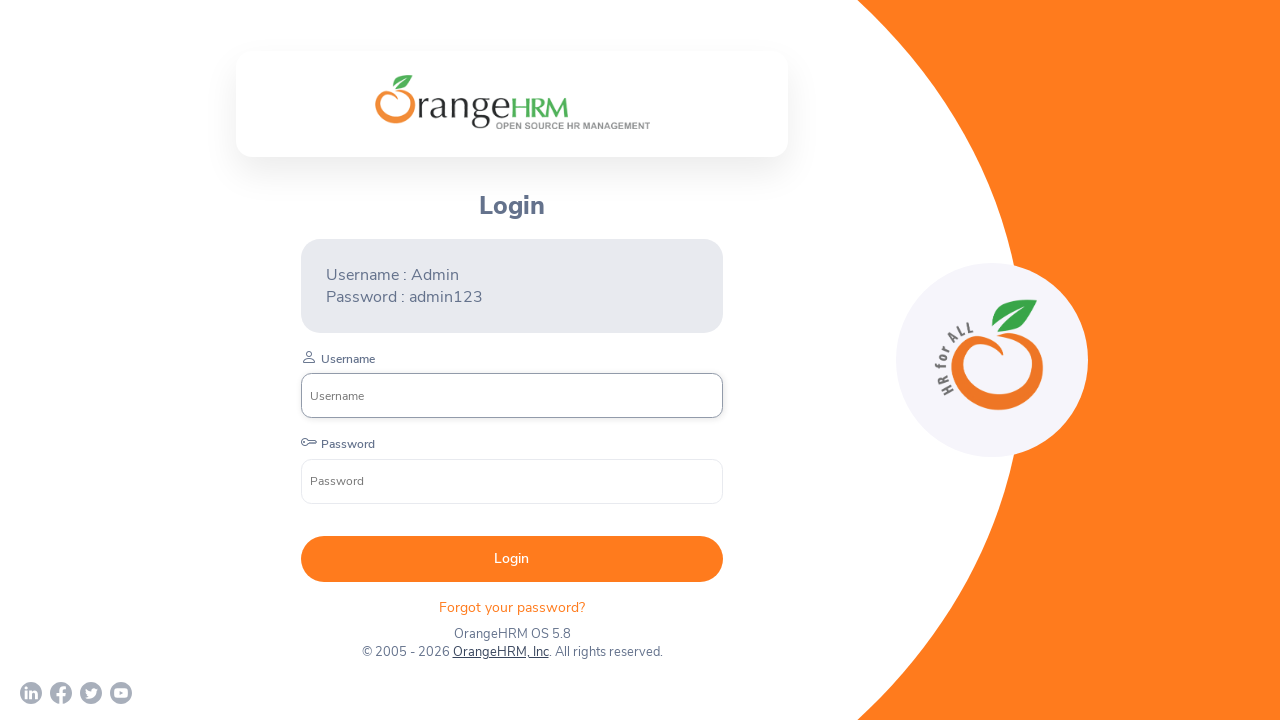

Retrieved page title
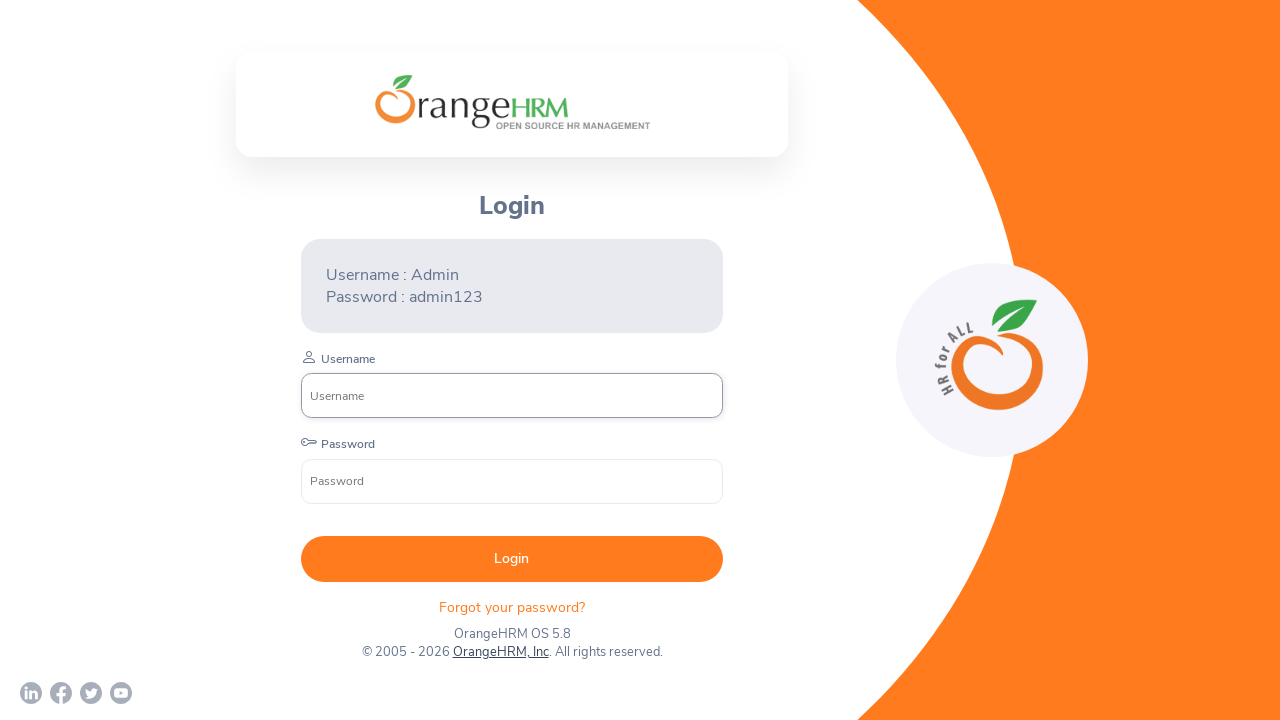

Set expected title to 'OrangeHRM'
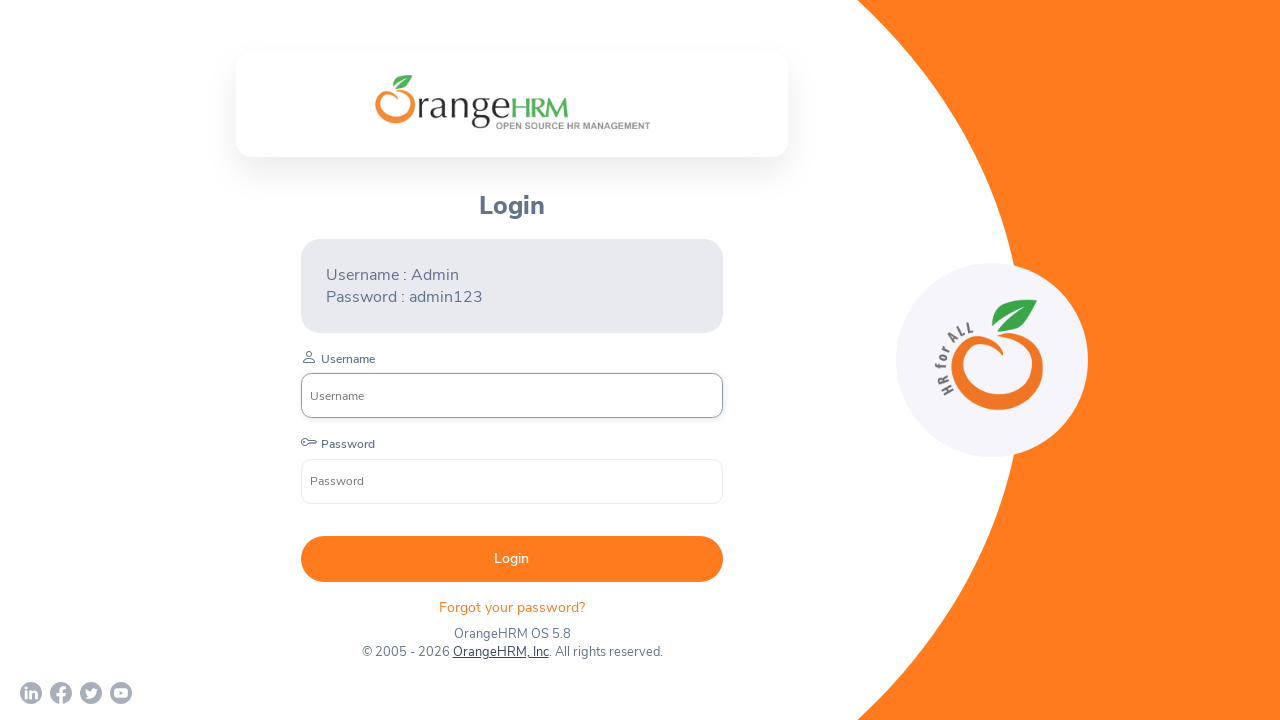

Validated page title matches expected title: 'OrangeHRM'
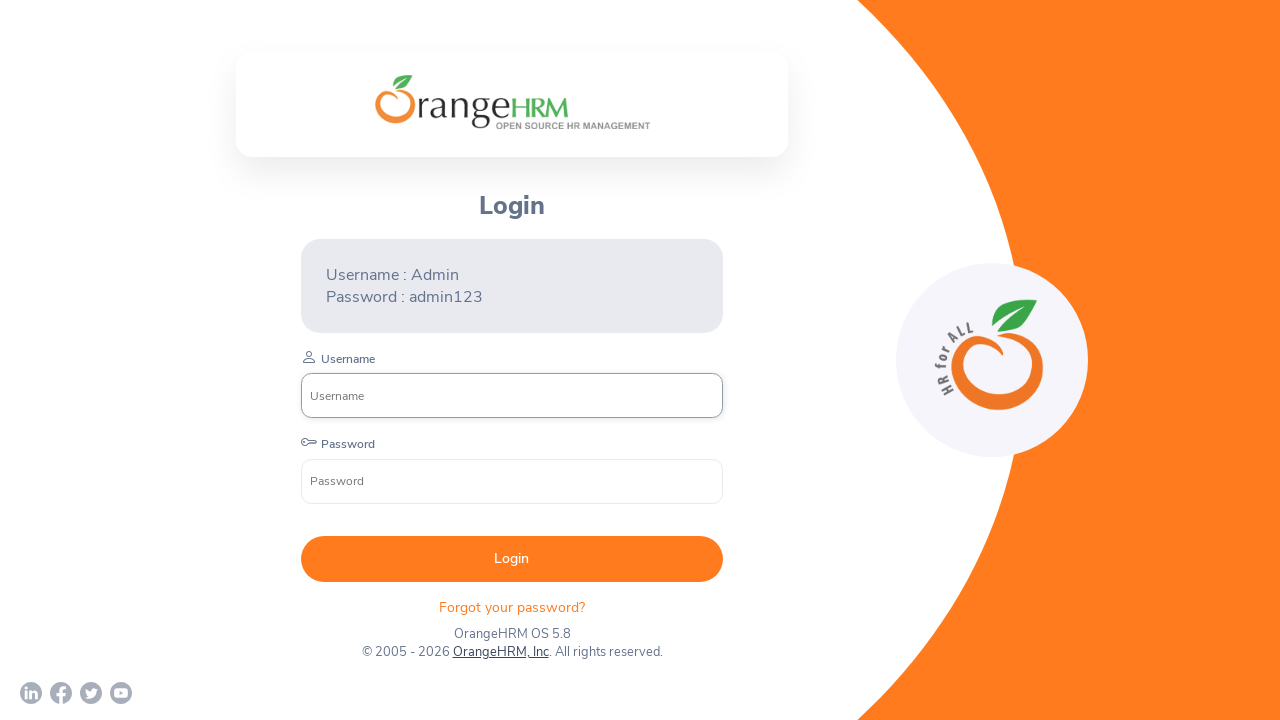

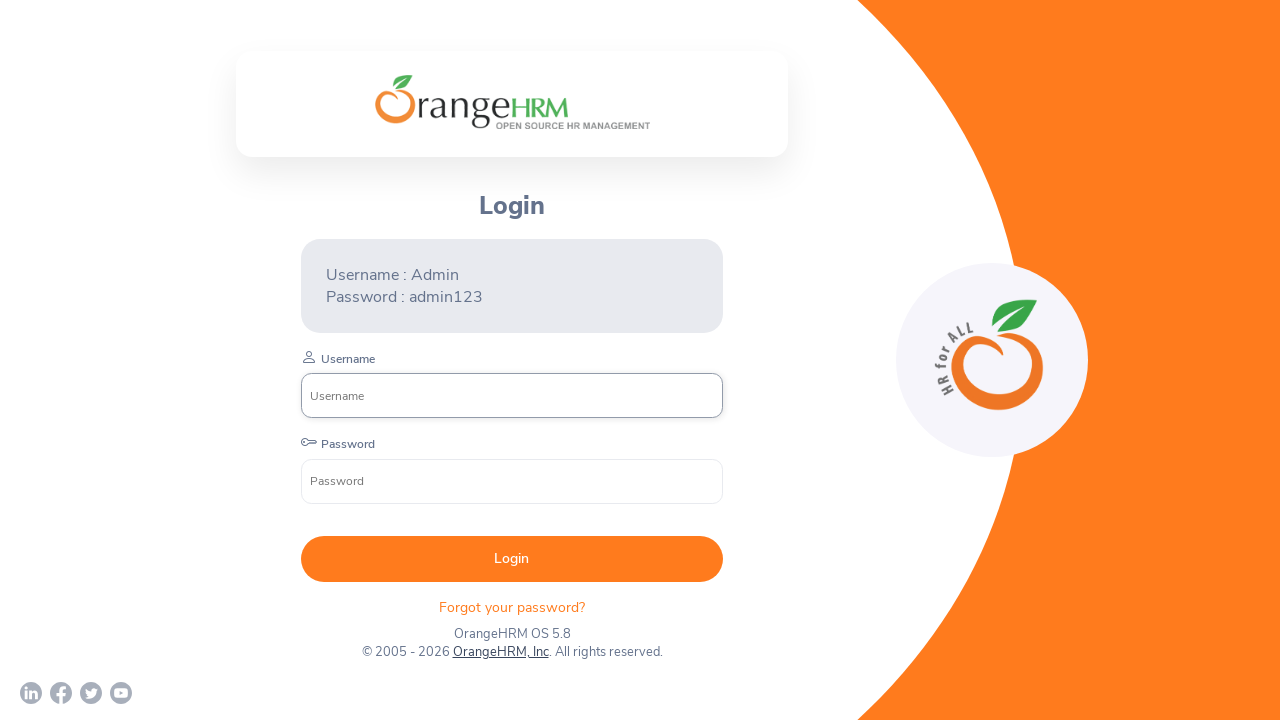